Navigates to Youdao (Chinese dictionary/translation website) and maximizes the browser window. This is a minimal test that verifies the page loads successfully.

Starting URL: http://www.youdao.com/

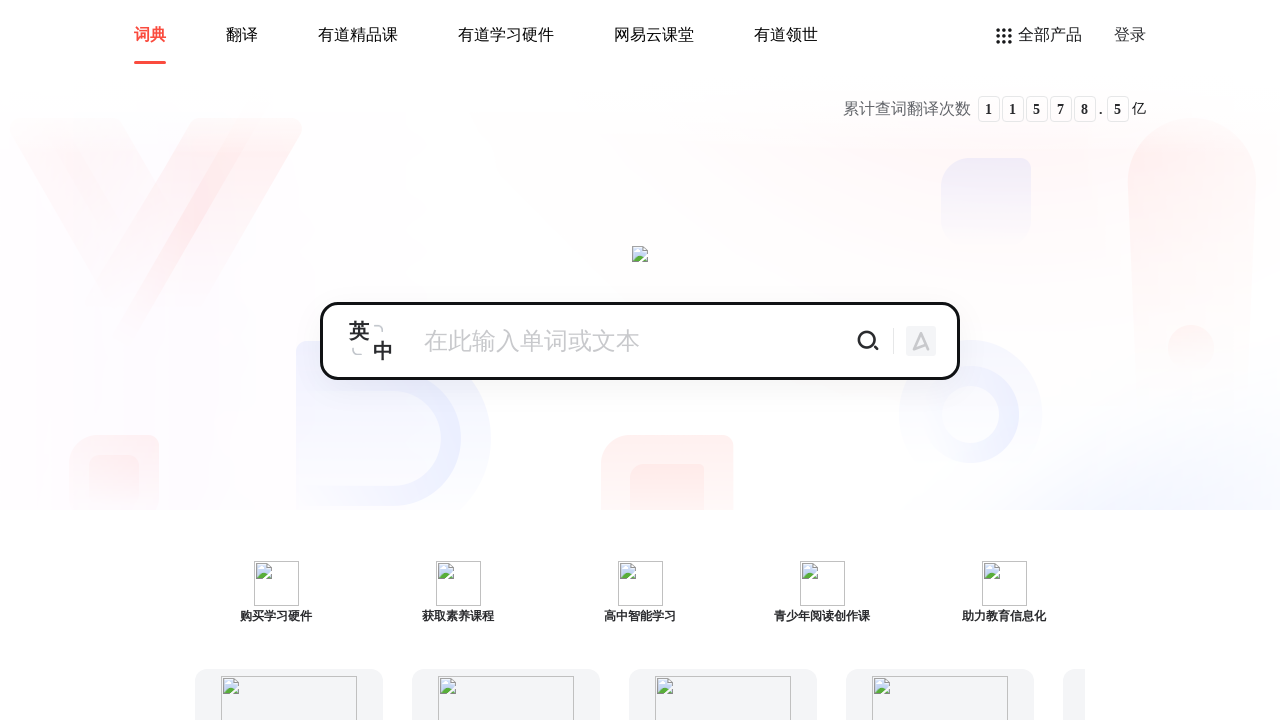

Navigated to Youdao website (http://www.youdao.com/)
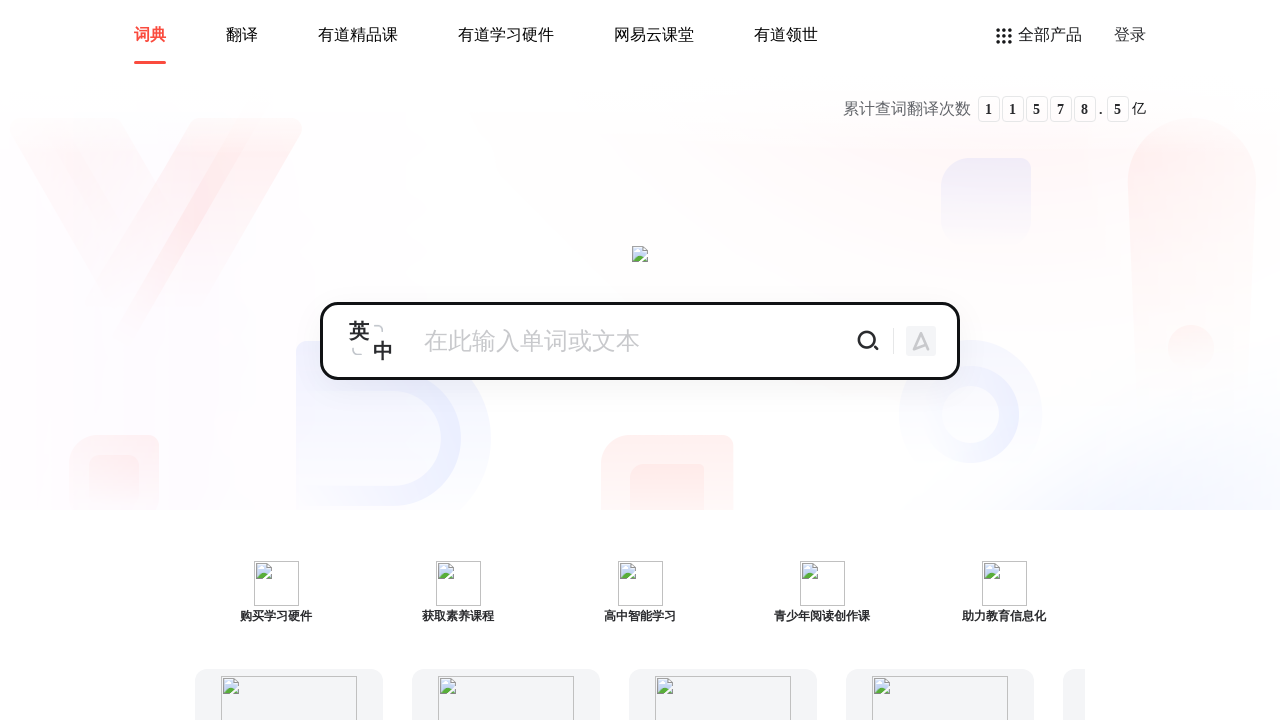

Maximized browser window to 1920x1080
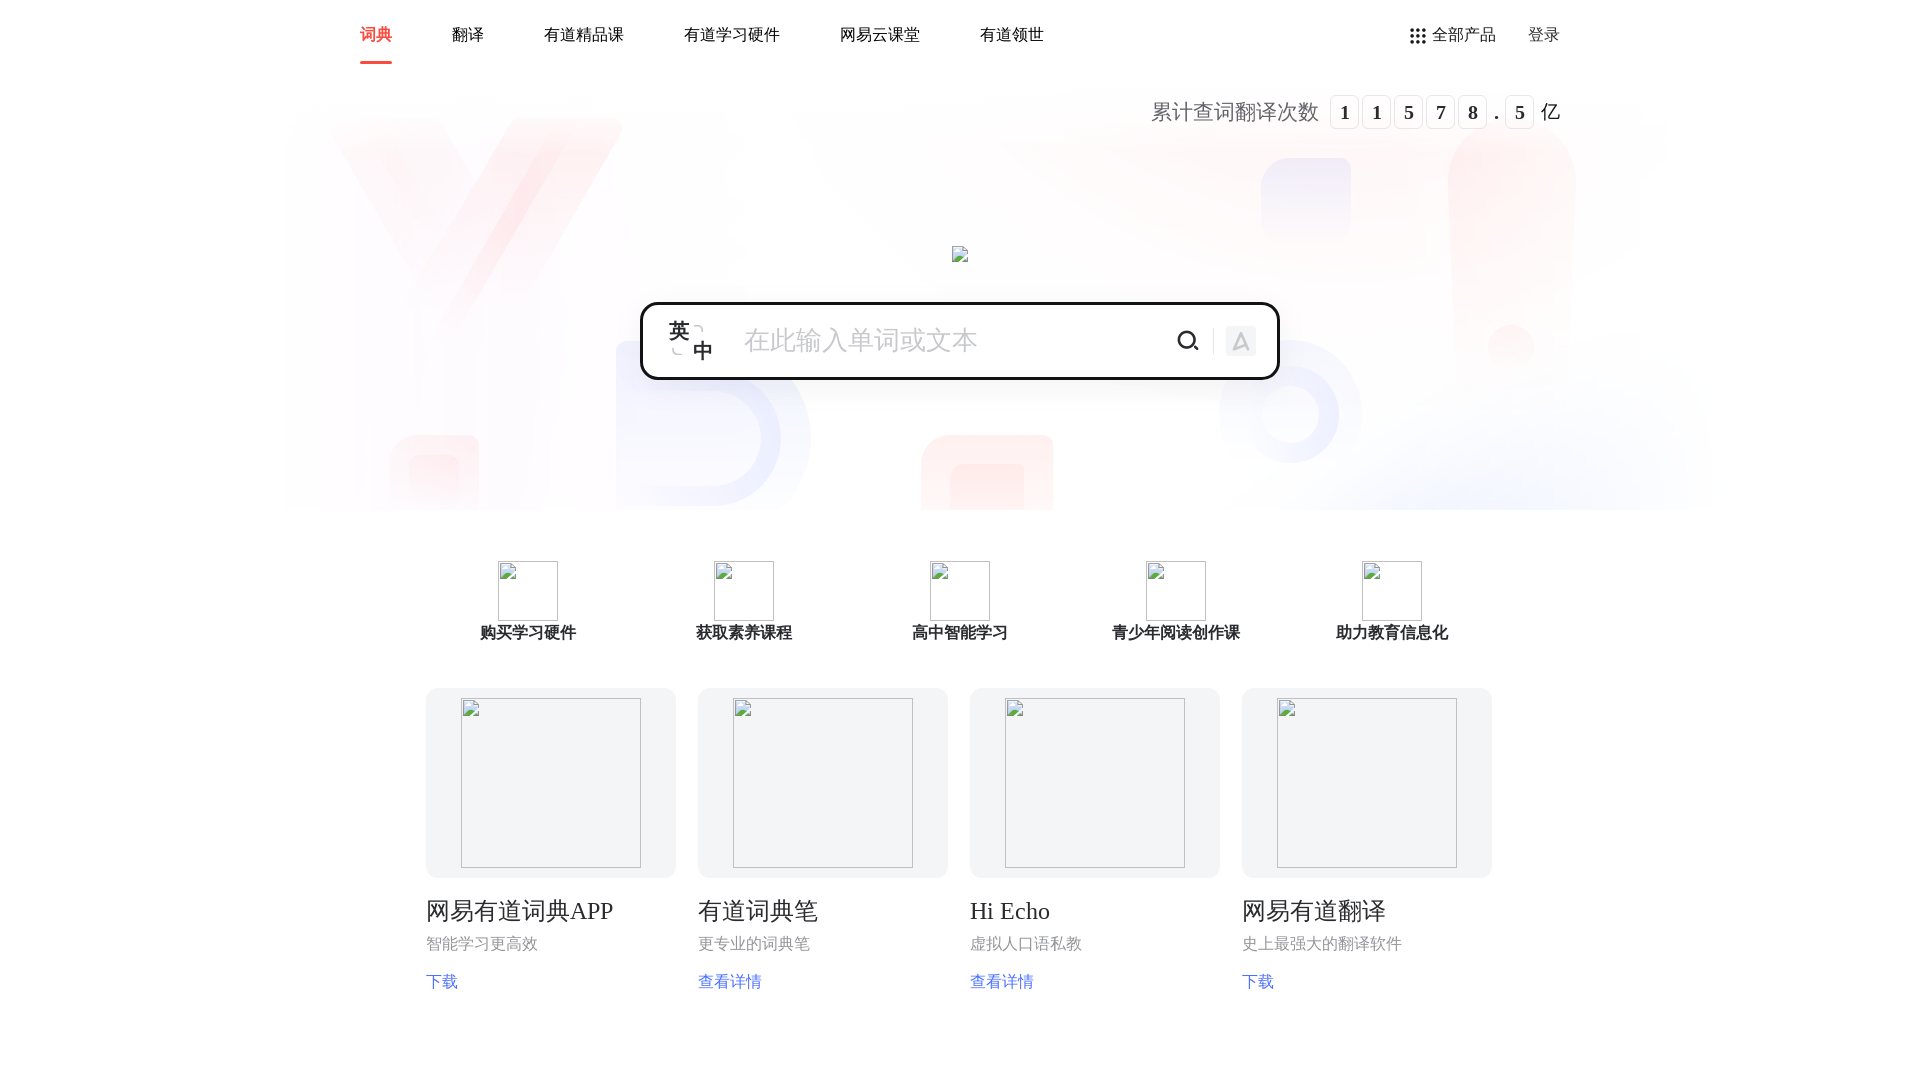

Page fully loaded (DOM content loaded)
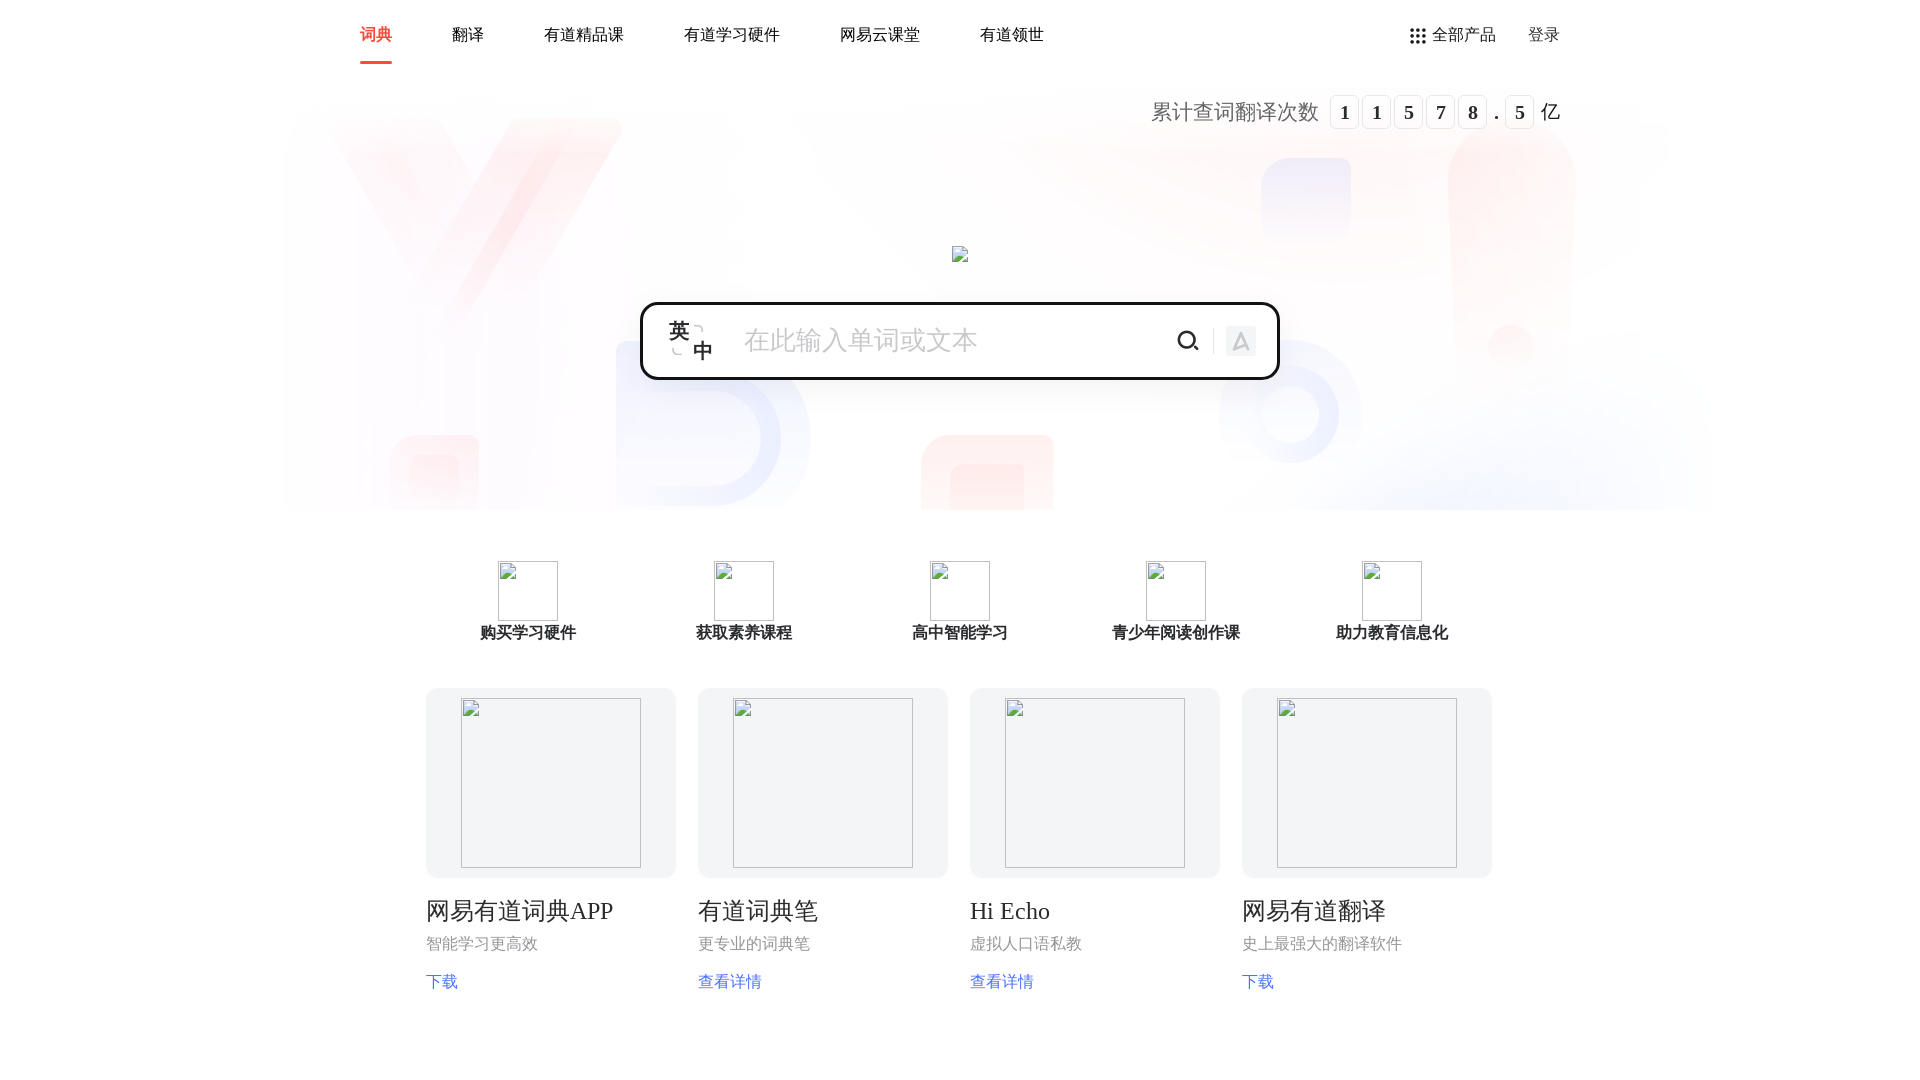

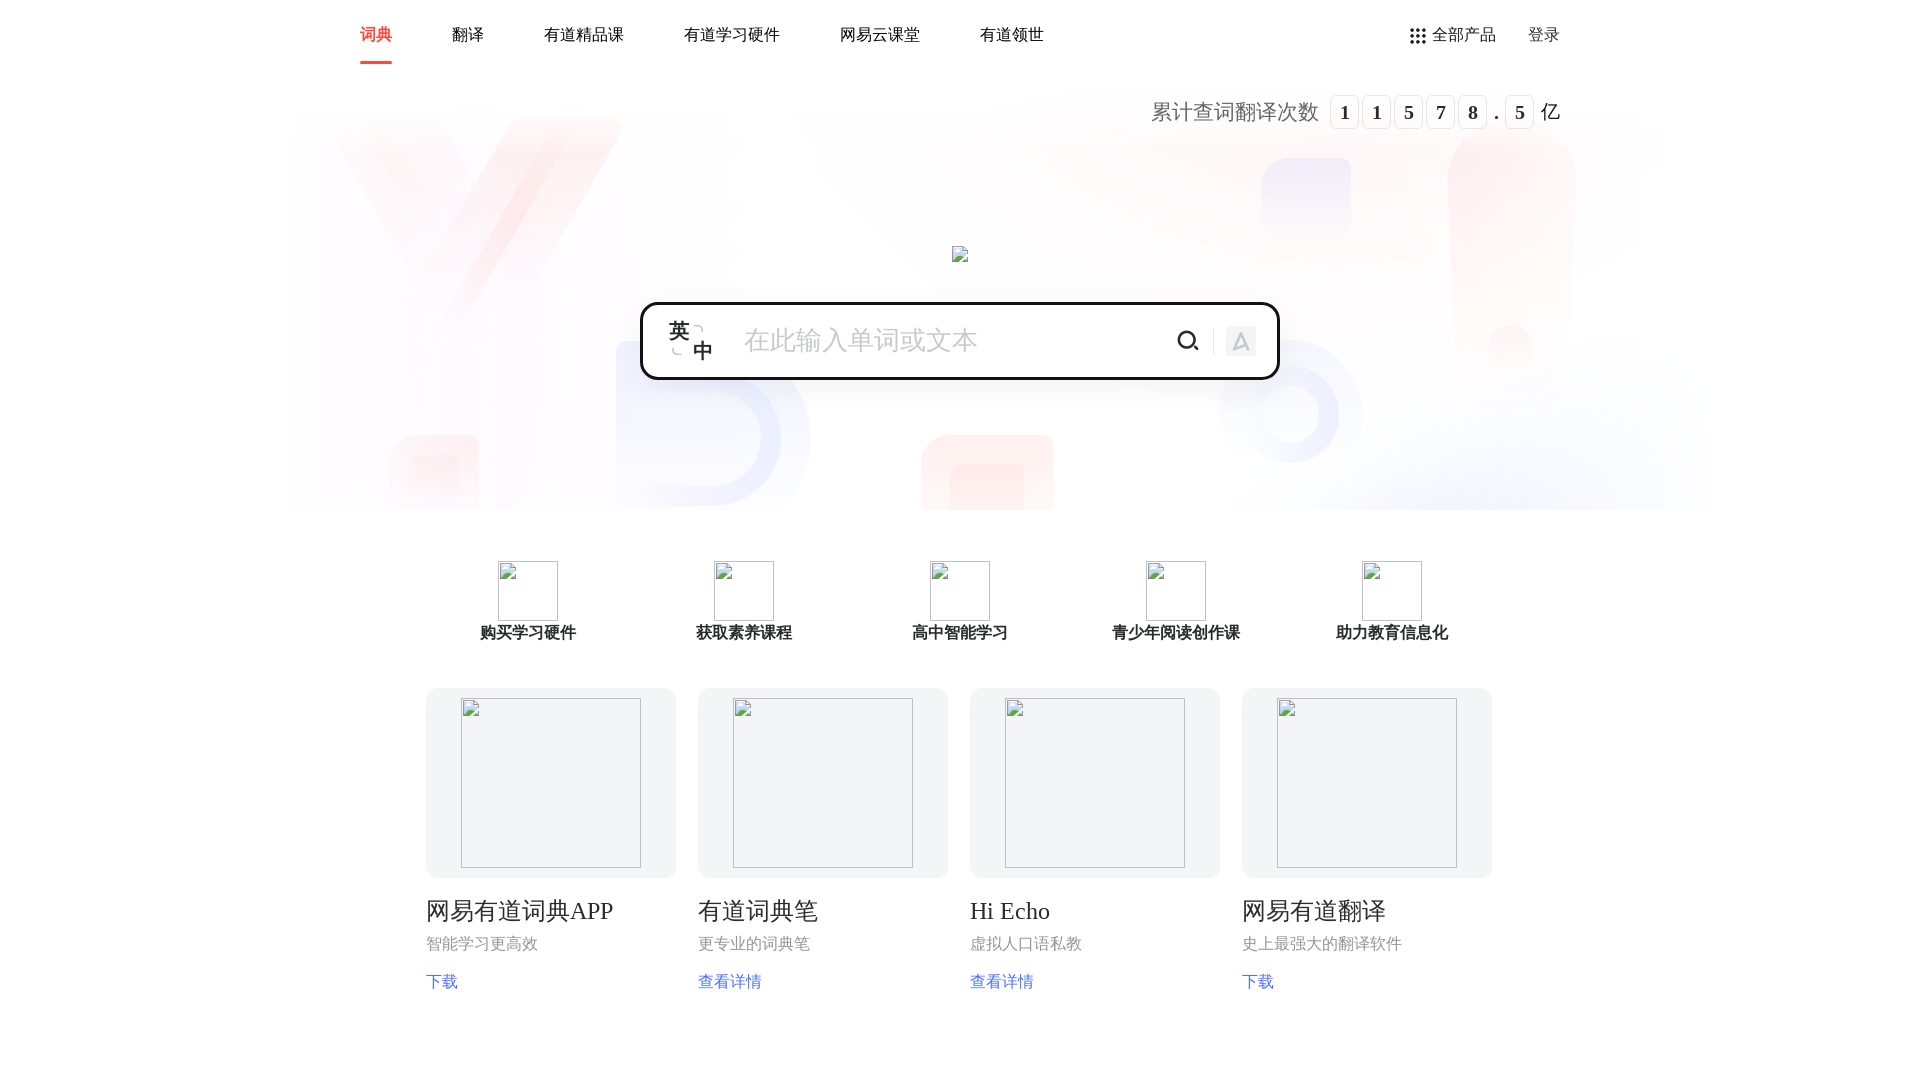